Tests frame handling by switching between different frames, clicking buttons inside frames, and handling nested frames

Starting URL: https://www.leafground.com/frame.xhtml

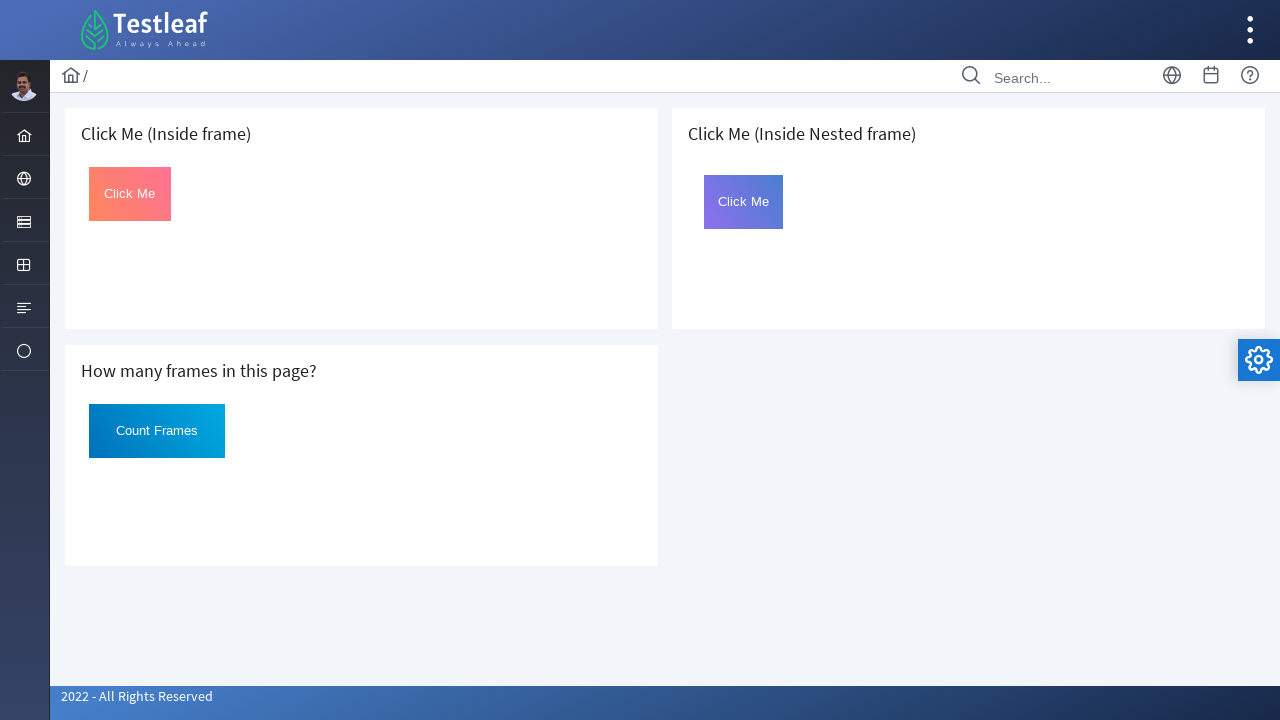

Clicked button in first frame by index at (130, 194) on #Click
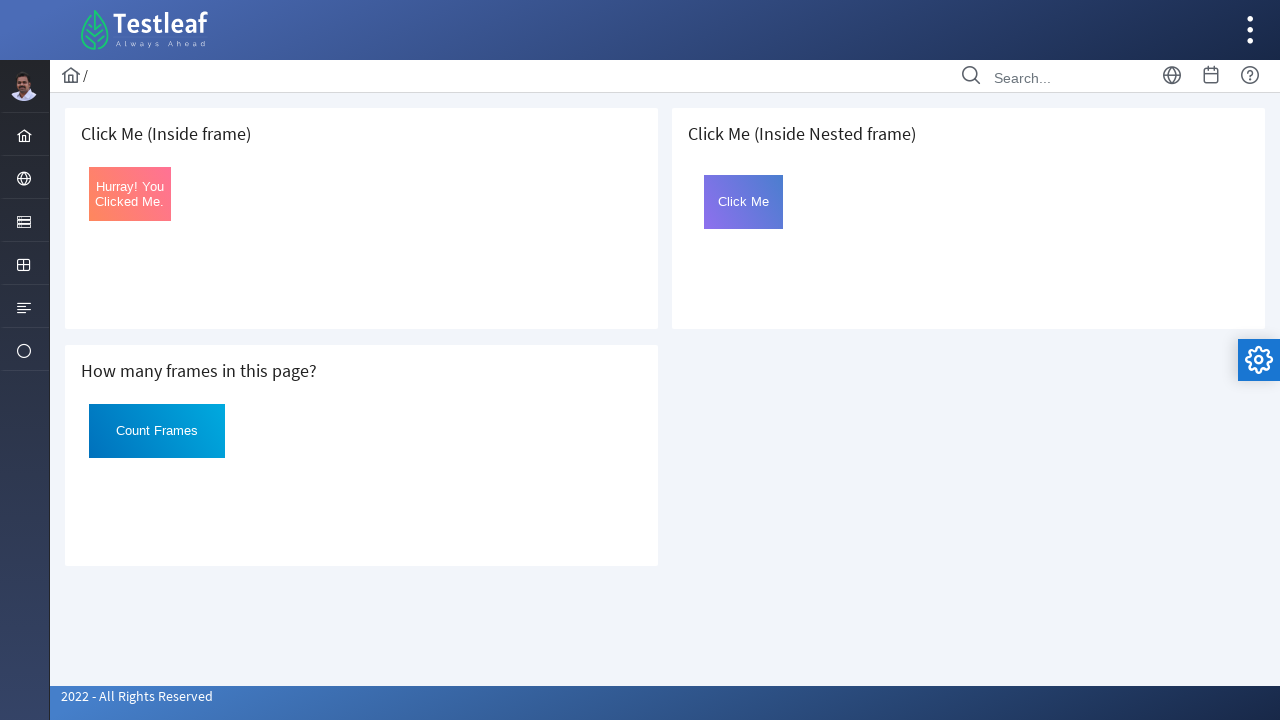

Retrieved text content from main page heading
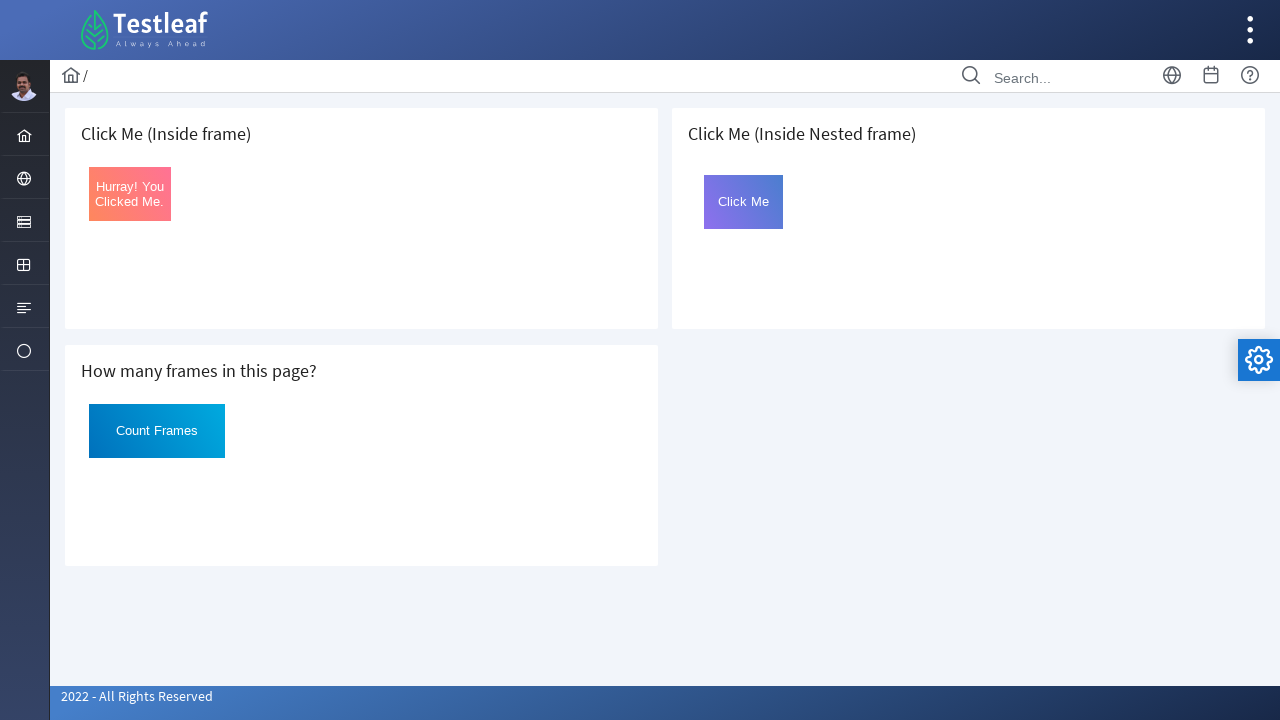

Counted total number of iframes on the page
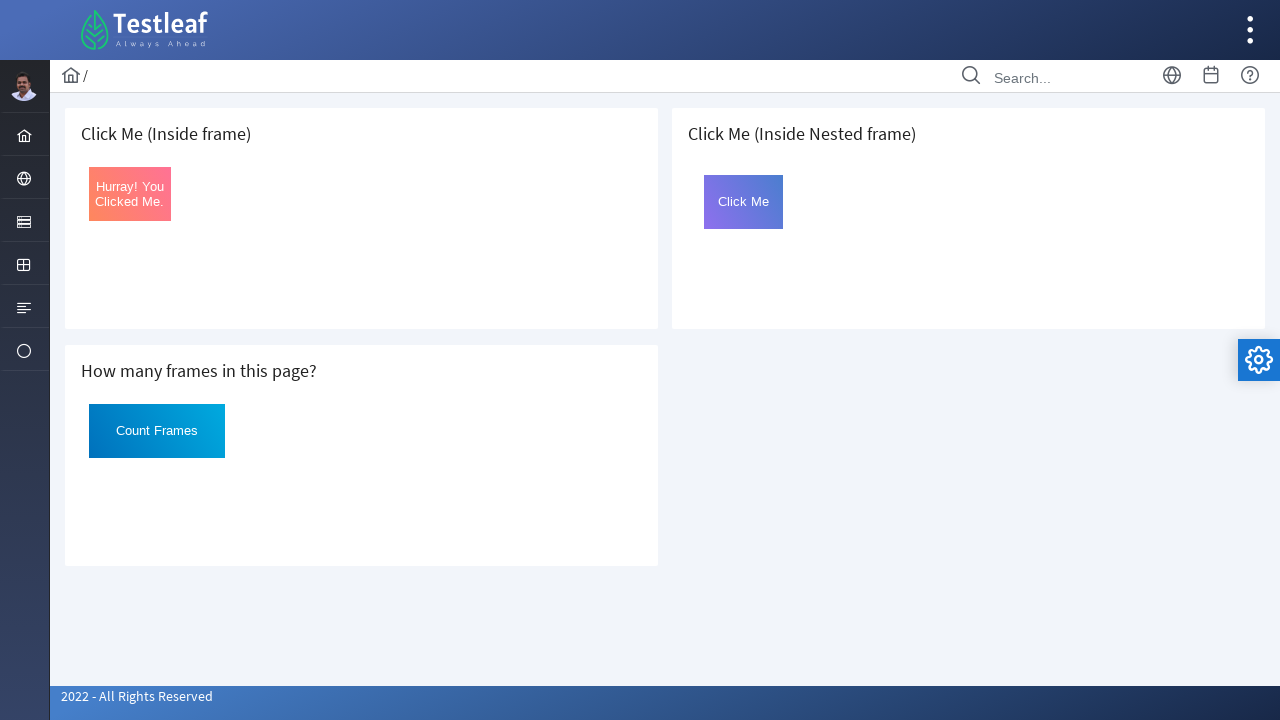

Located outer frame at index 3
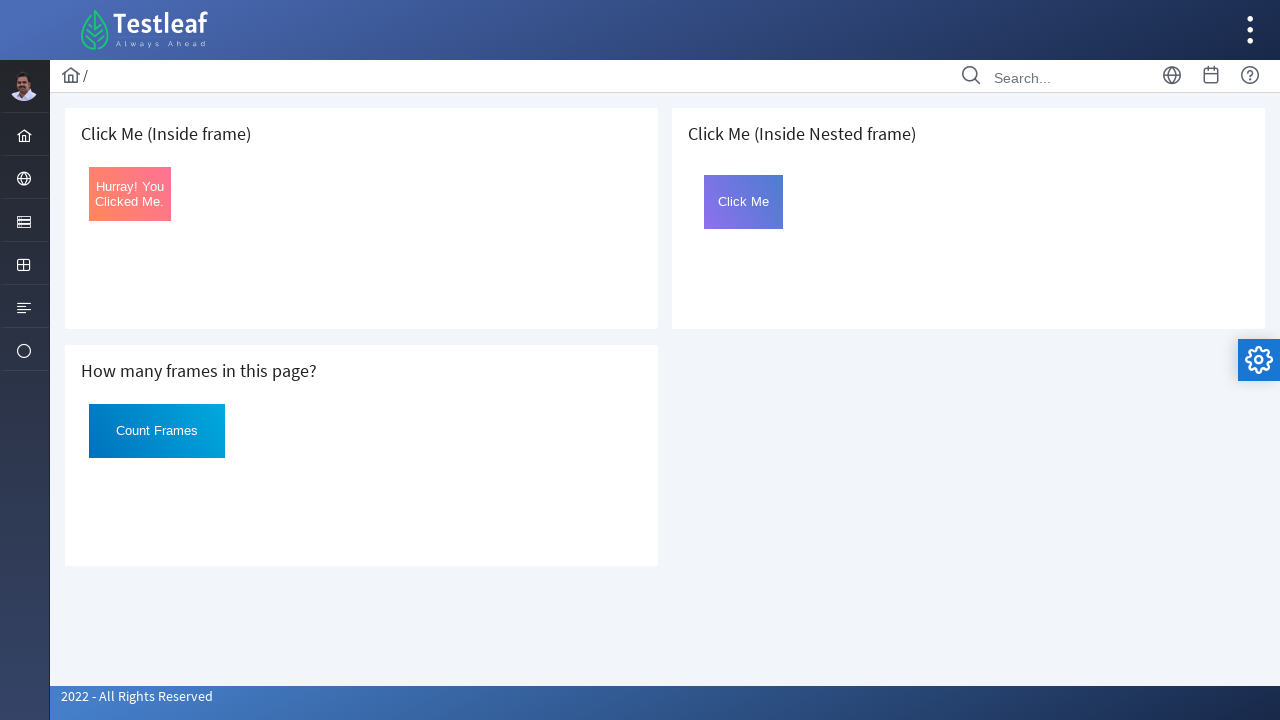

Located inner frame with id 'frame2' inside outer frame
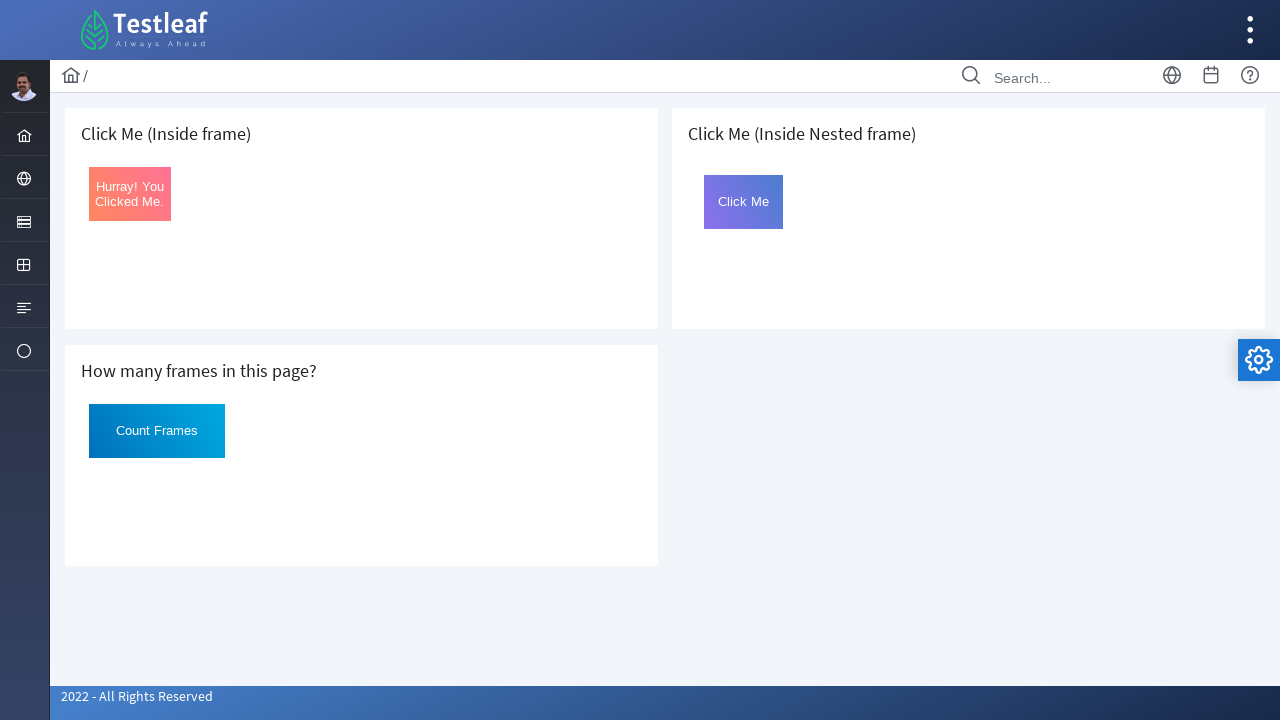

Clicked button in nested inner frame at (744, 202) on (//iframe)[3] >> internal:control=enter-frame >> iframe#frame2 >> internal:contr
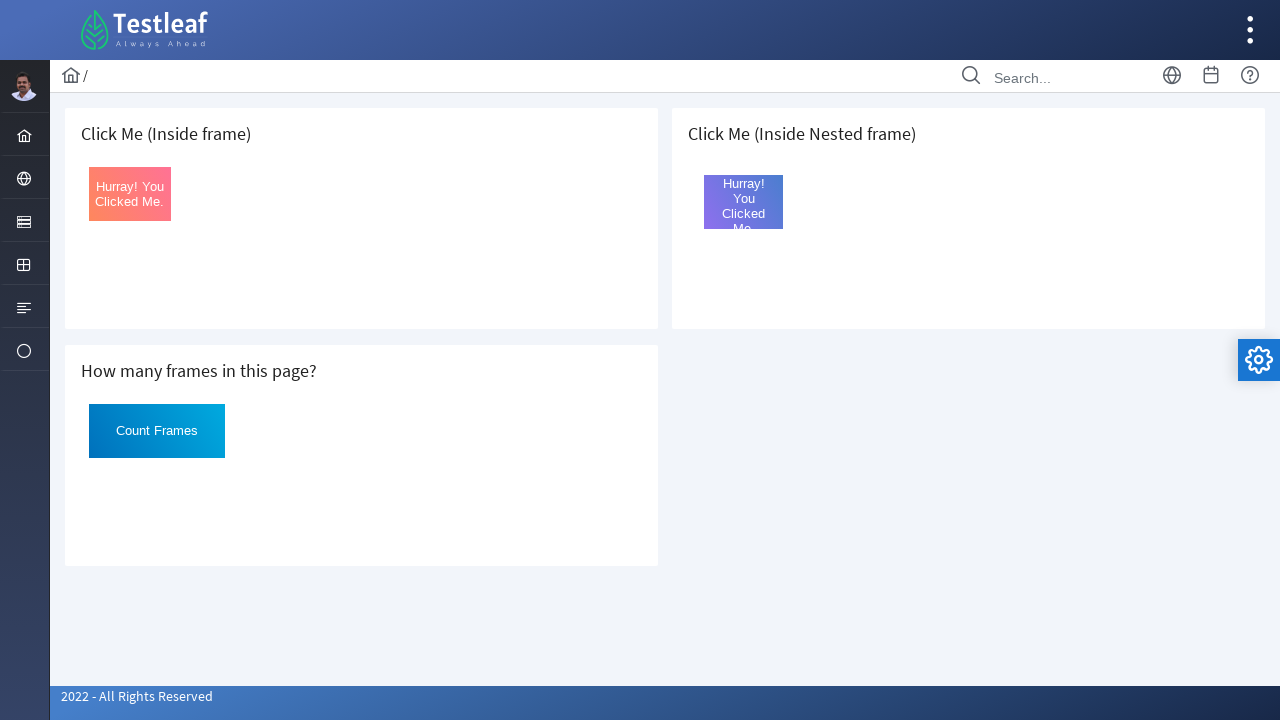

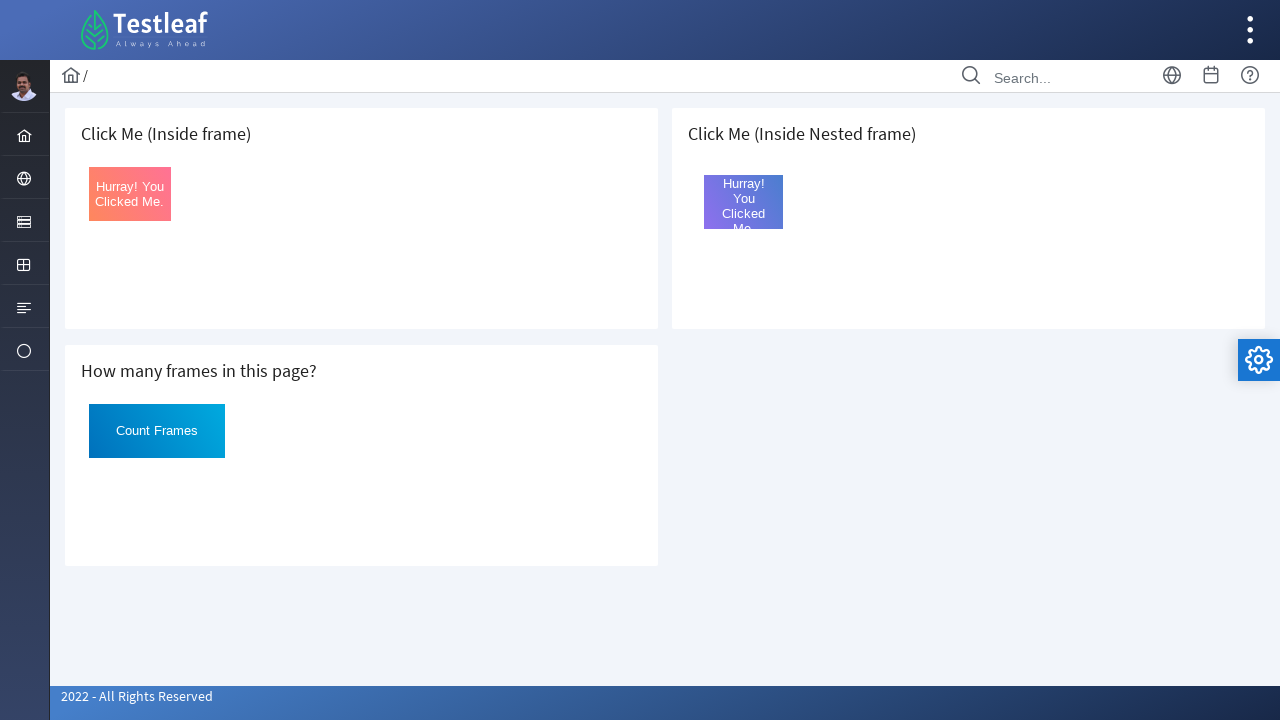